Tests that a Todo List App shows the #main and #footer sections only after adding a todo item. Initially verifies these sections are hidden, then adds an item and confirms they become visible.

Starting URL: https://todo-app.serenity-js.org/

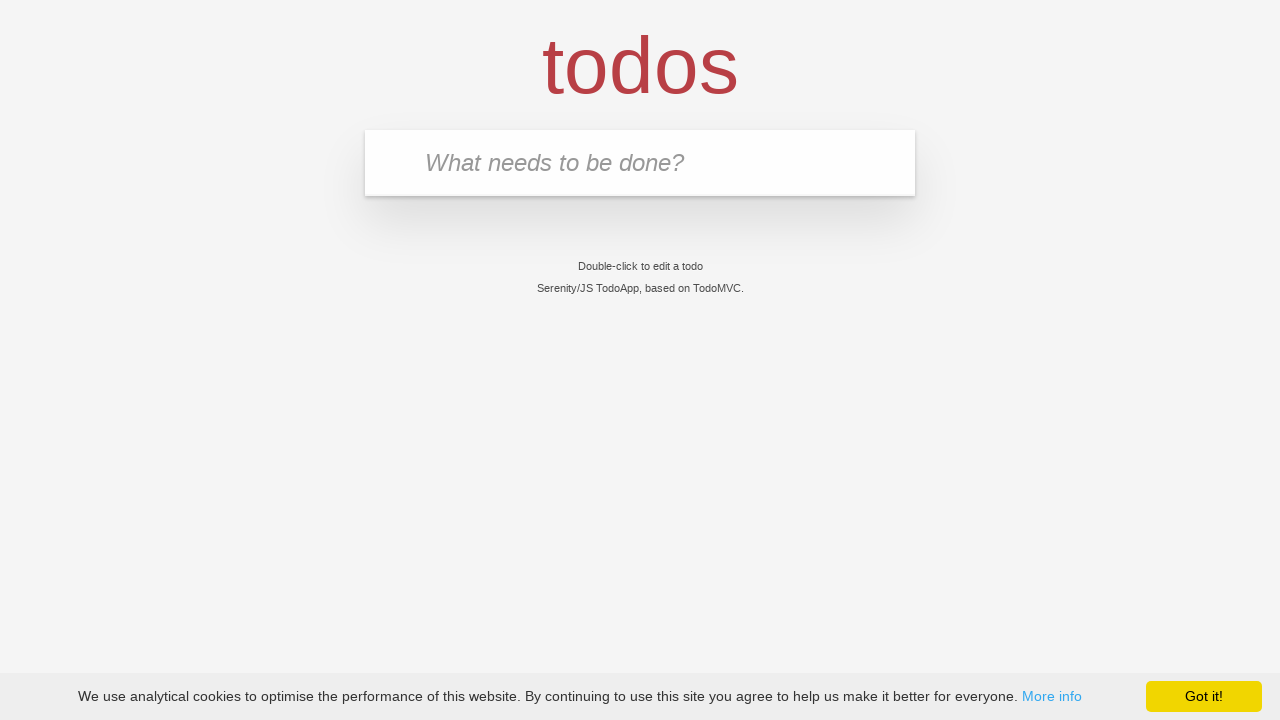

Navigated to Todo List App
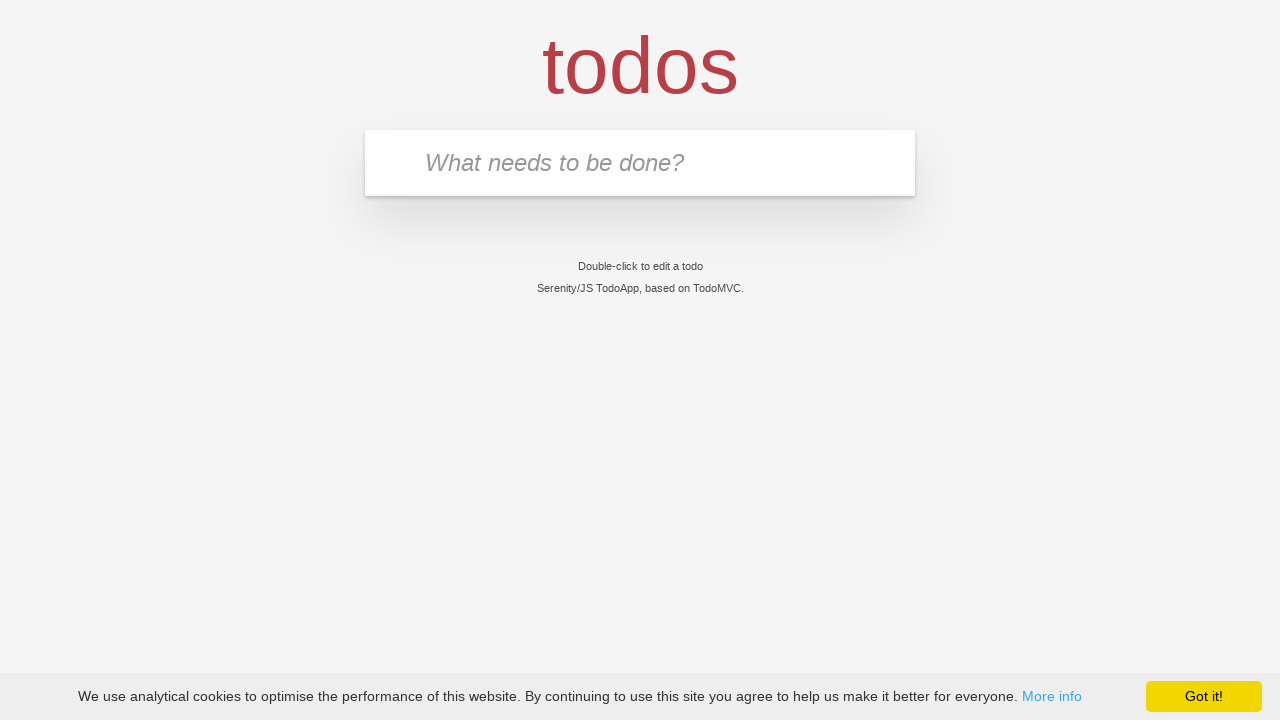

Waited 500ms for page to settle
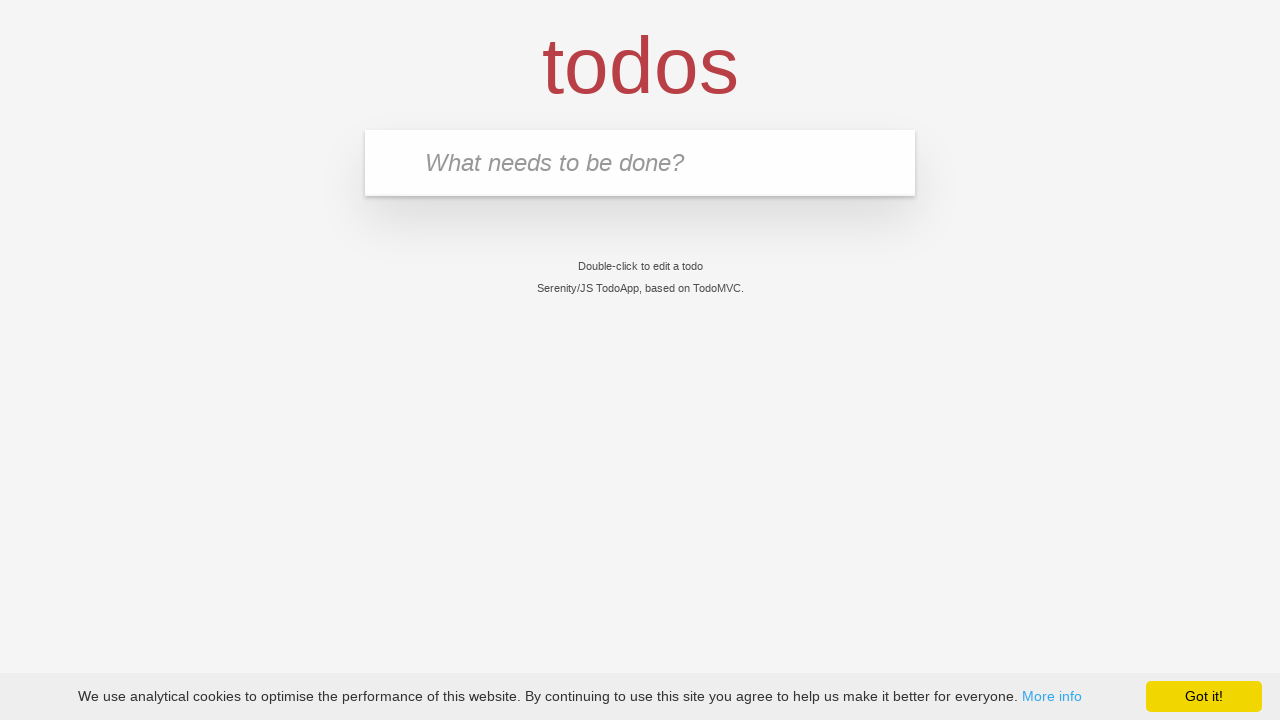

Verified main section is not visible initially
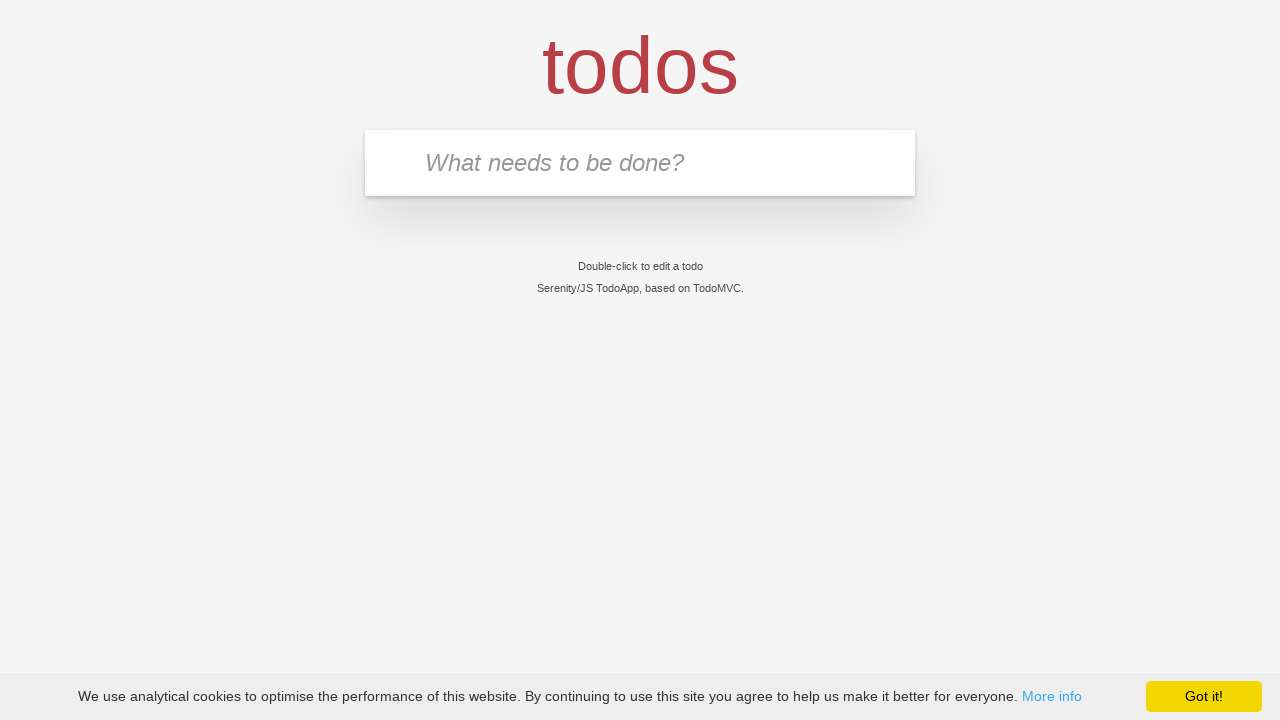

Verified footer section is not visible initially
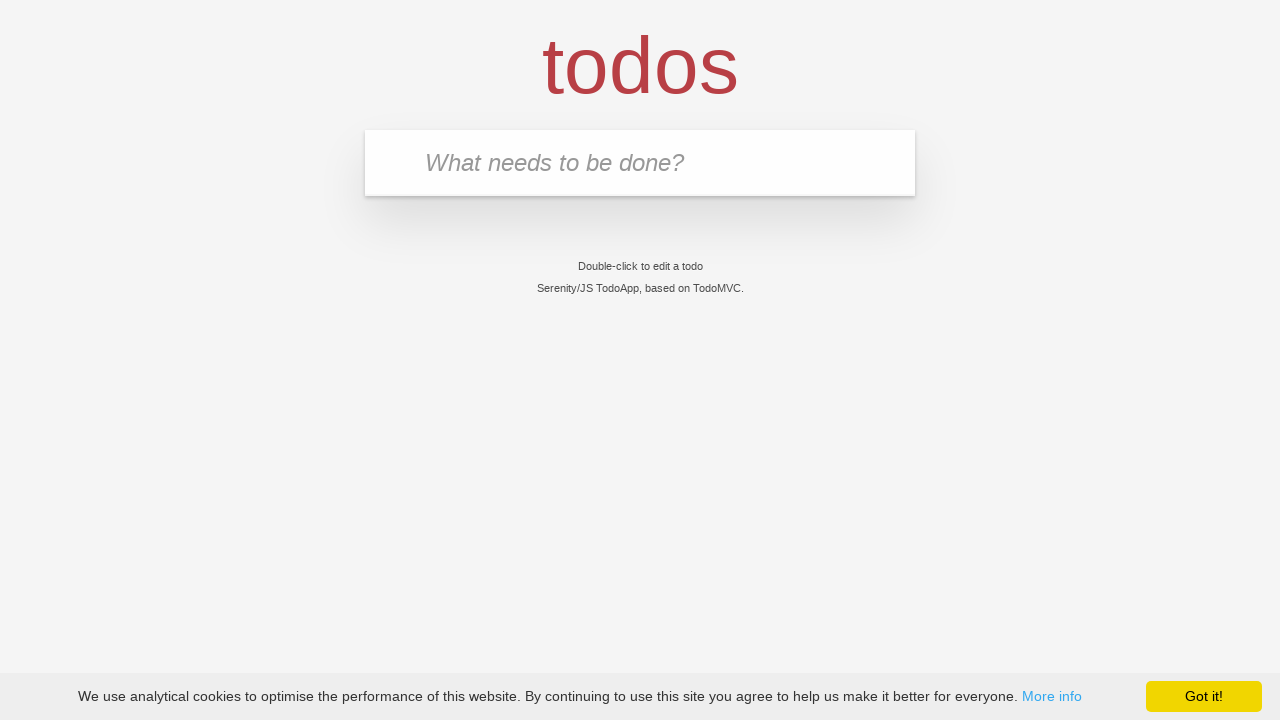

Filled todo input with 'buy some cheese' on input.new-todo
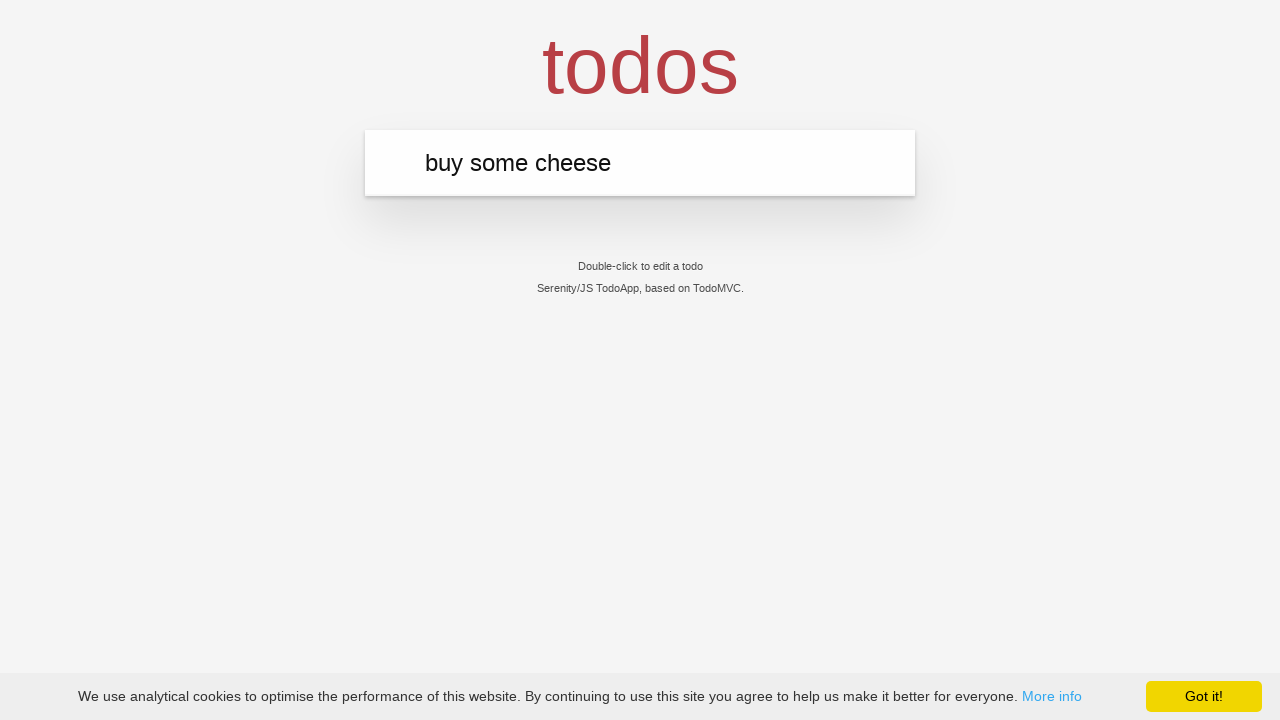

Pressed Enter to submit the todo item on input.new-todo
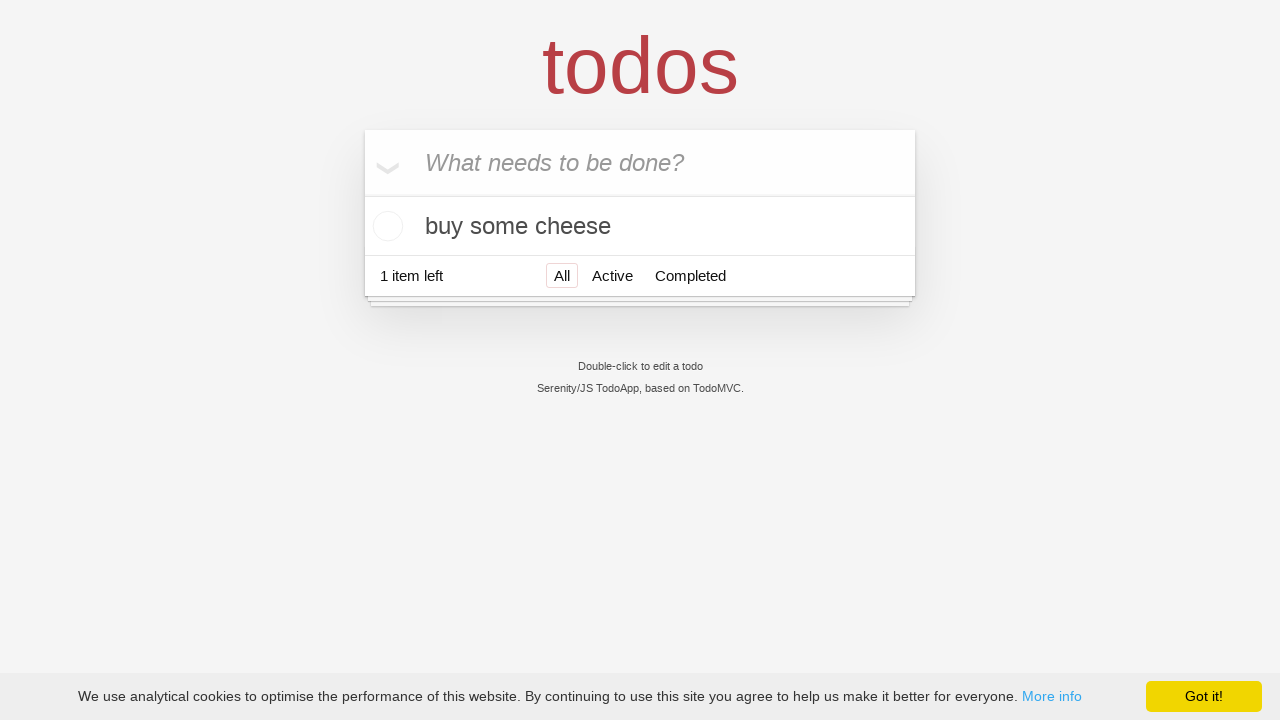

Verified main section is now visible
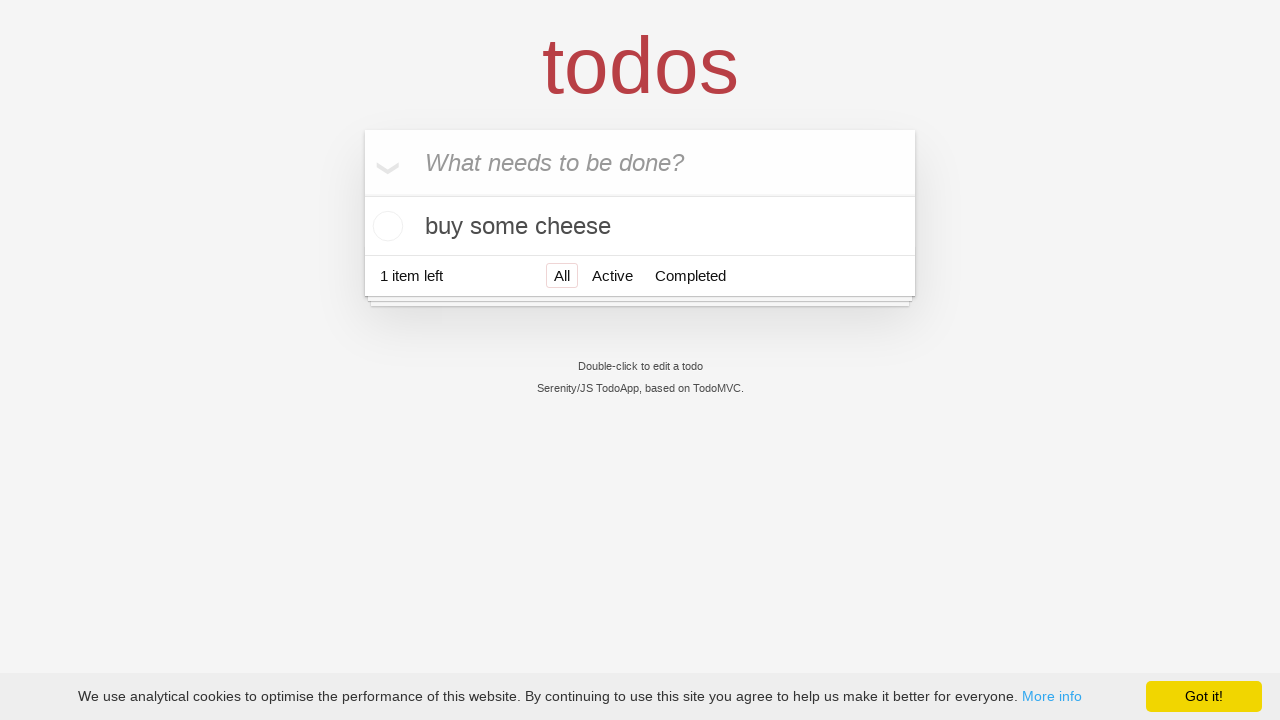

Verified footer section is now visible
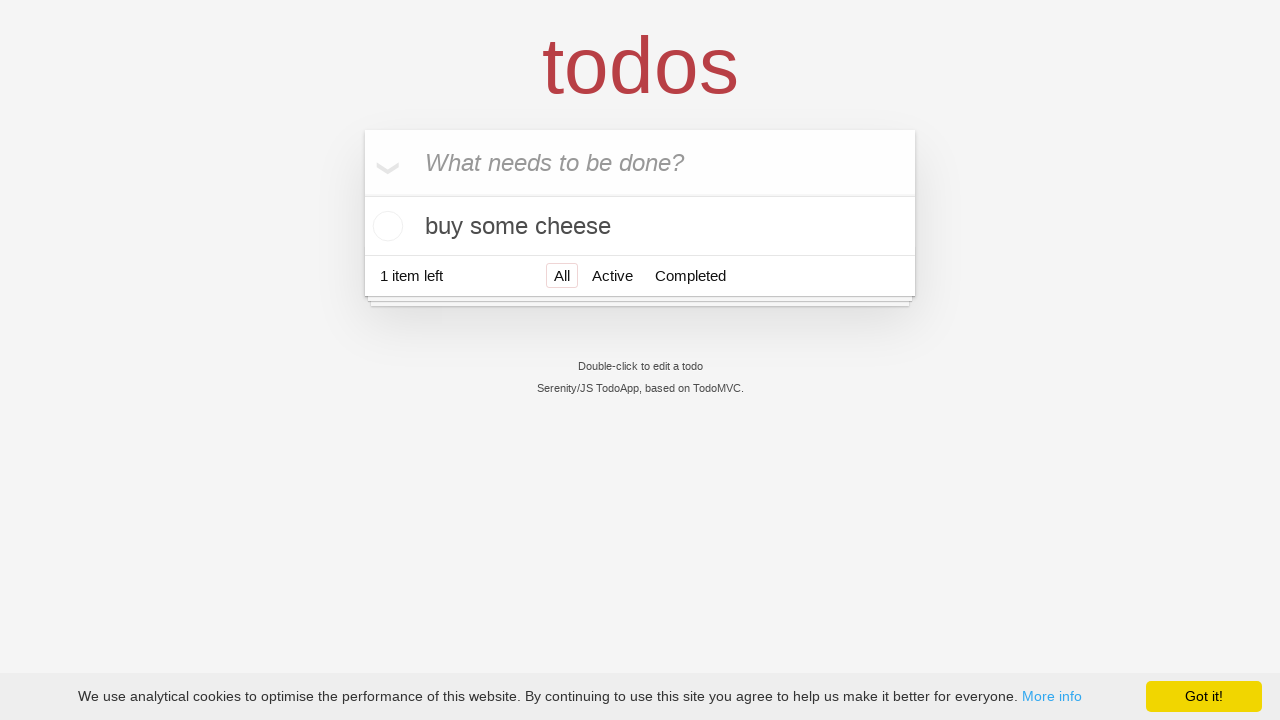

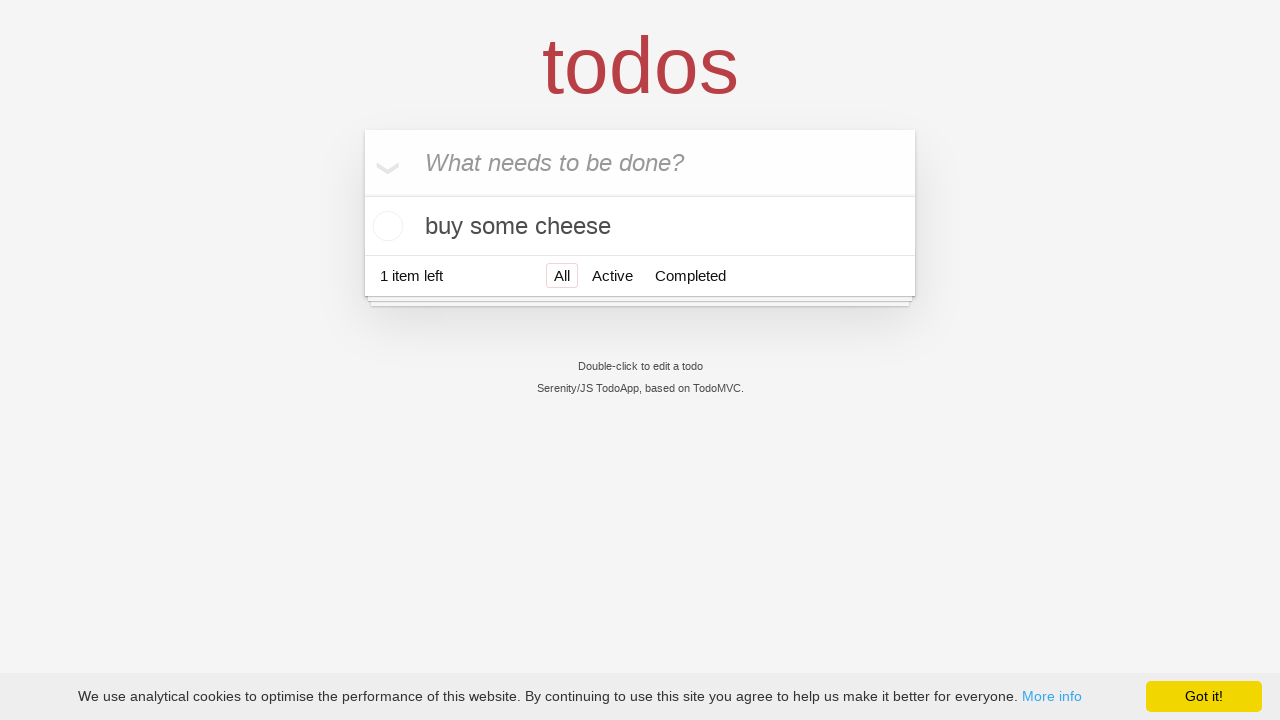